Tests clicking a button that triggers a JavaScript alert and accepting it by clicking OK

Starting URL: https://demoqa.com/alerts

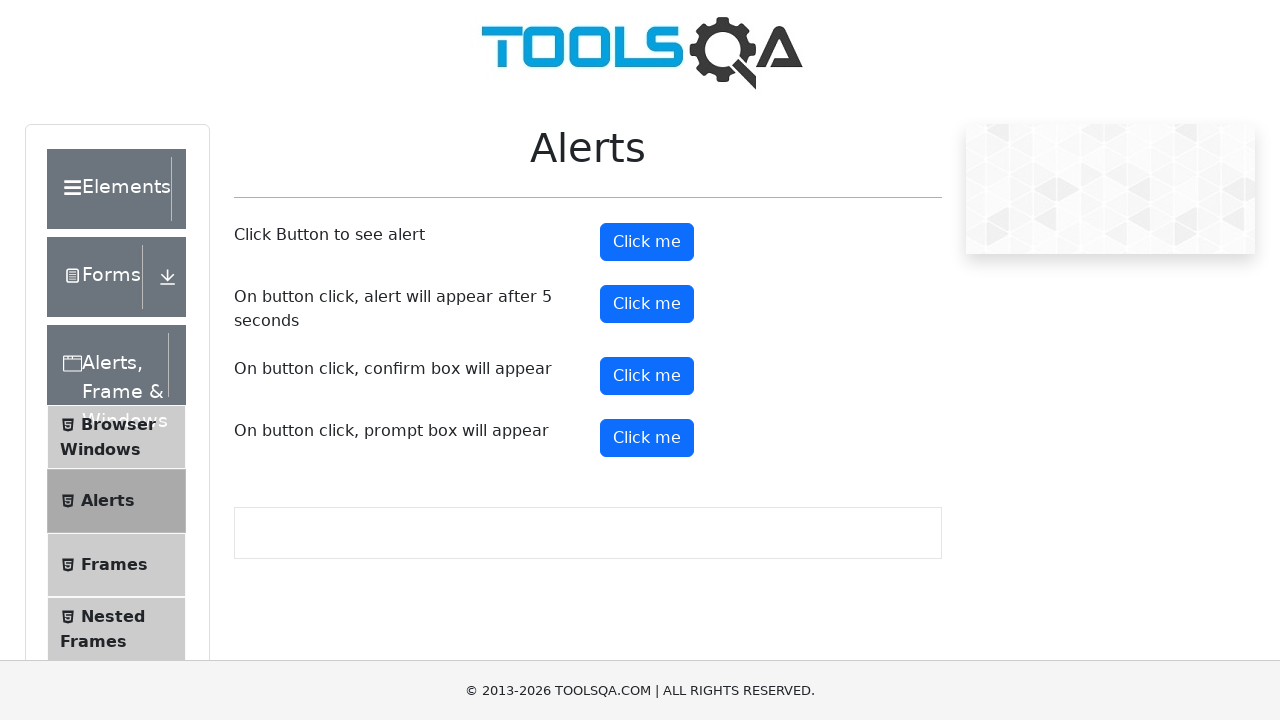

Clicked button to trigger JavaScript alert at (647, 242) on #alertButton
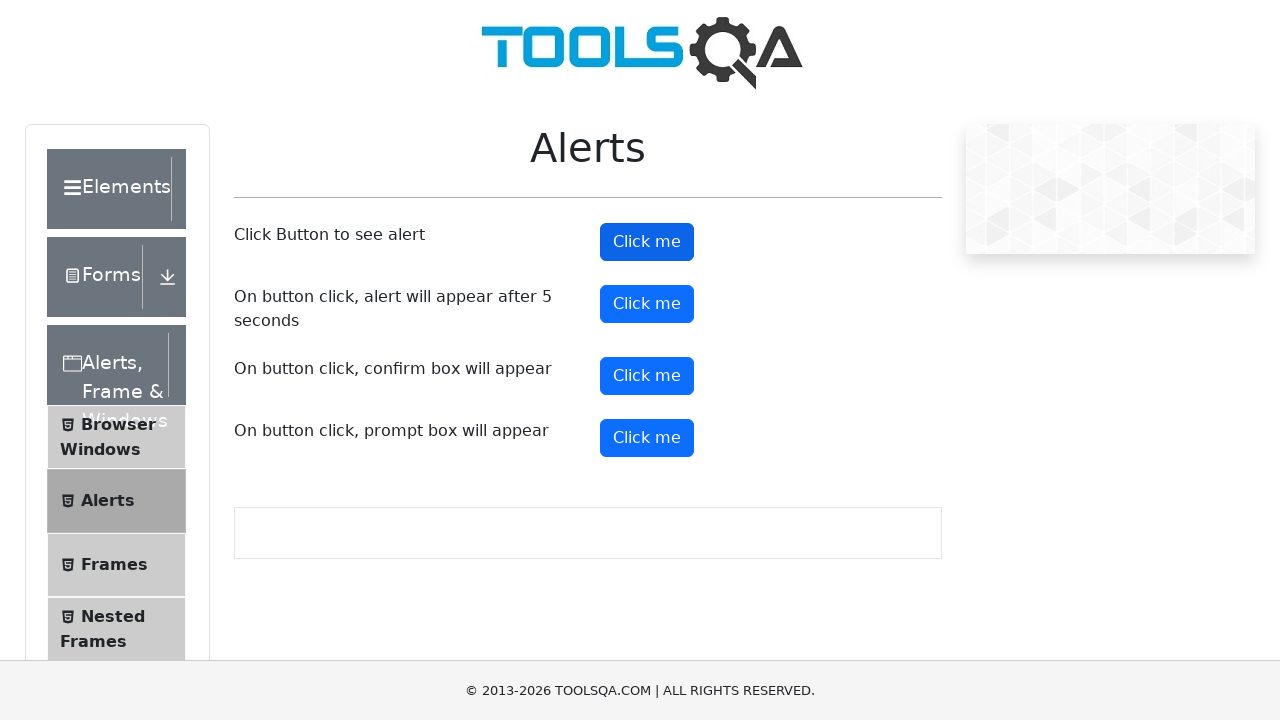

Set up dialog handler to accept alerts
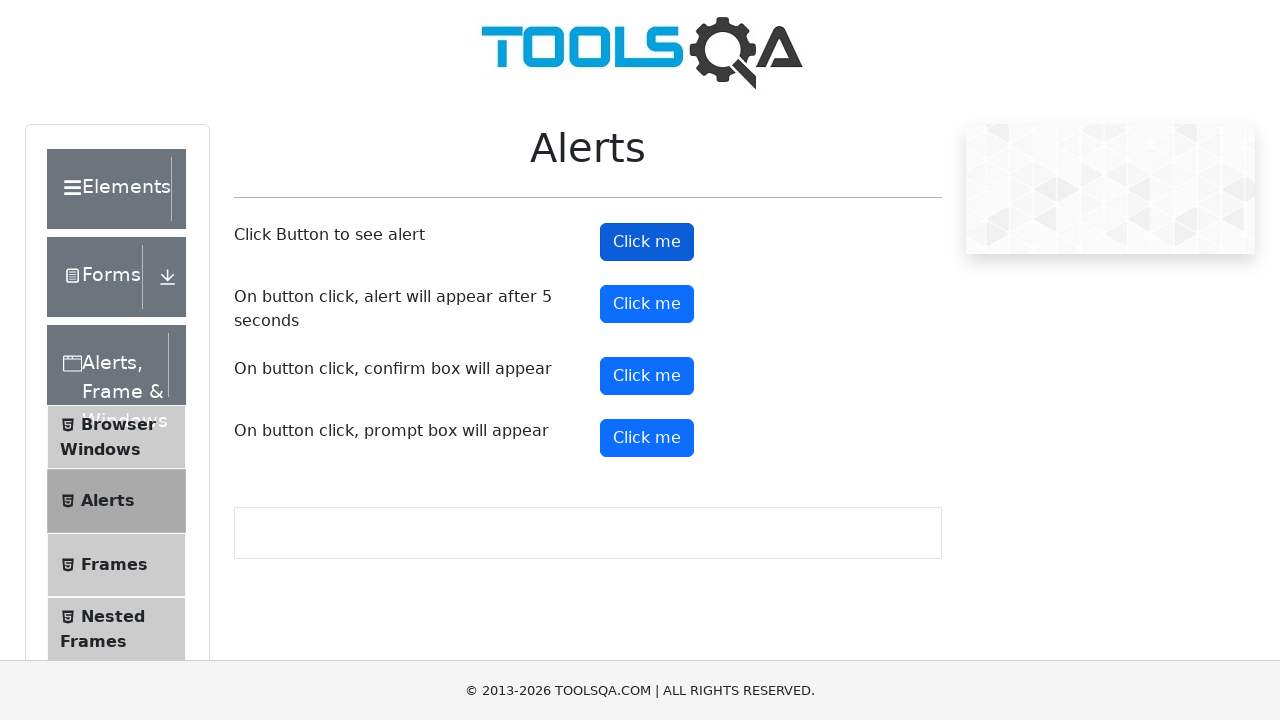

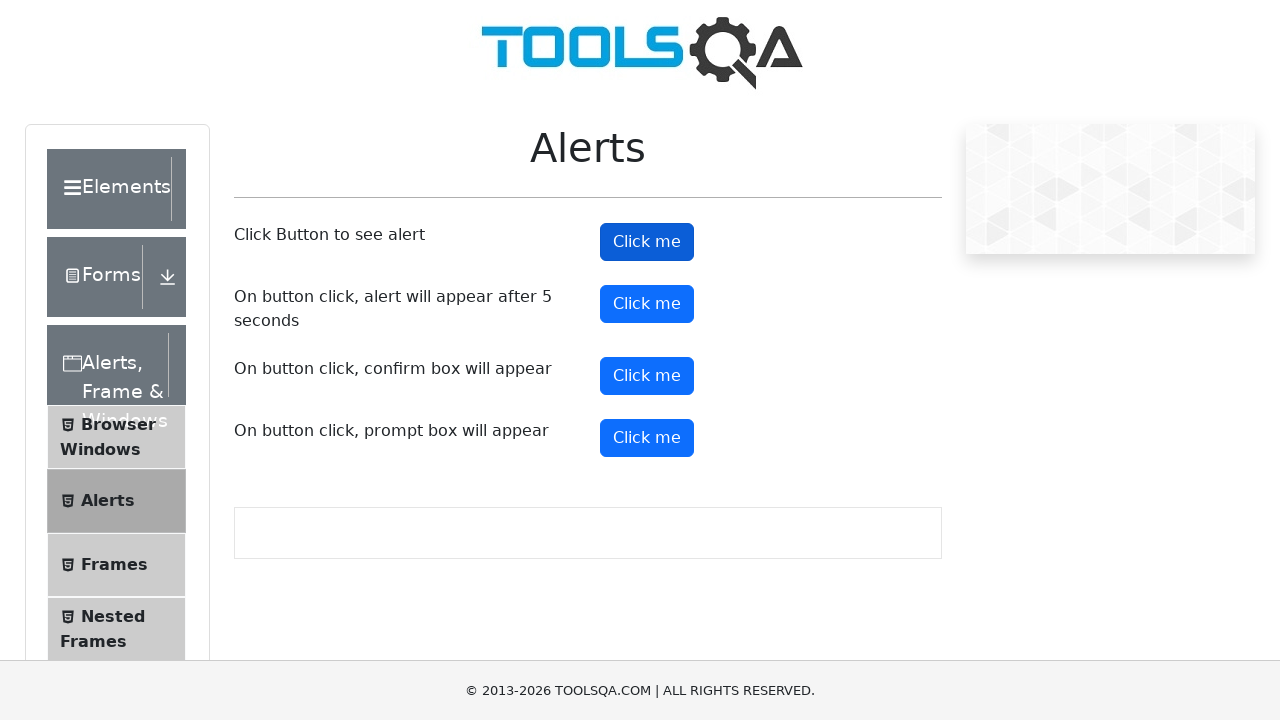